Tests checkbox and radio button interactions on an automation practice page by selecting a specific checkbox (option1) and clicking a radio button, then verifying their selected states.

Starting URL: https://rahulshettyacademy.com/AutomationPractice/

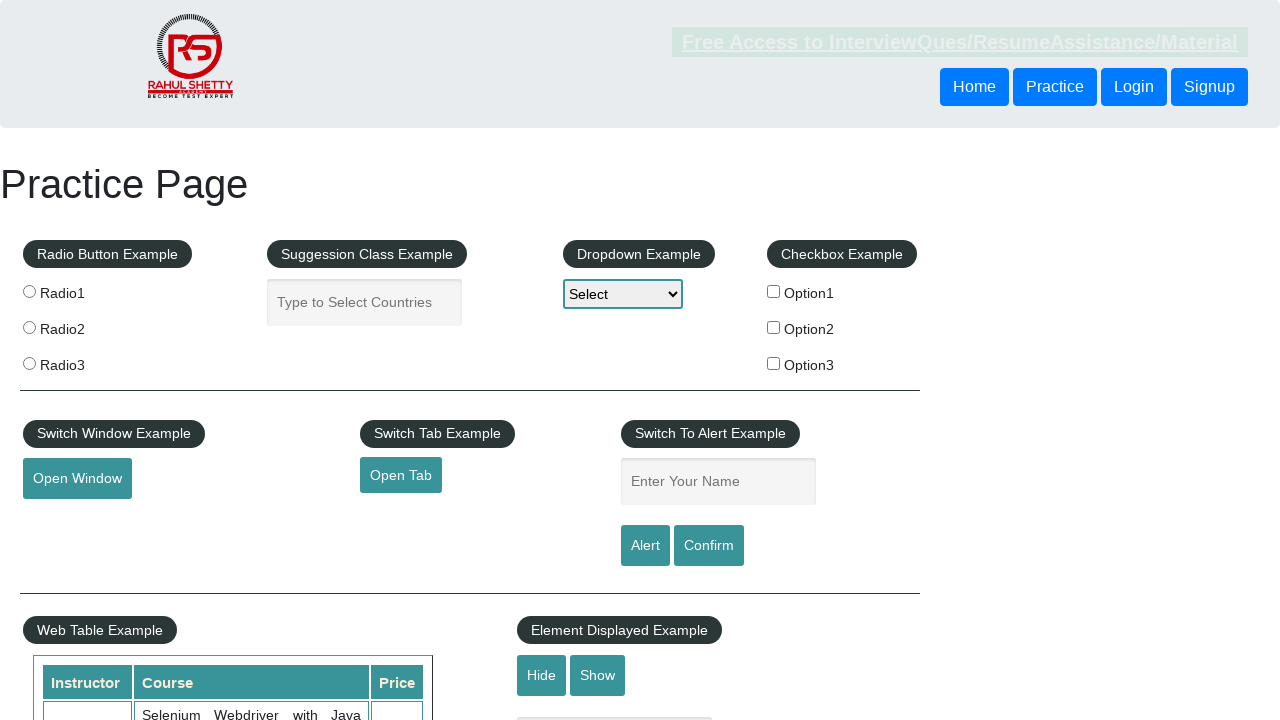

Navigated to automation practice page
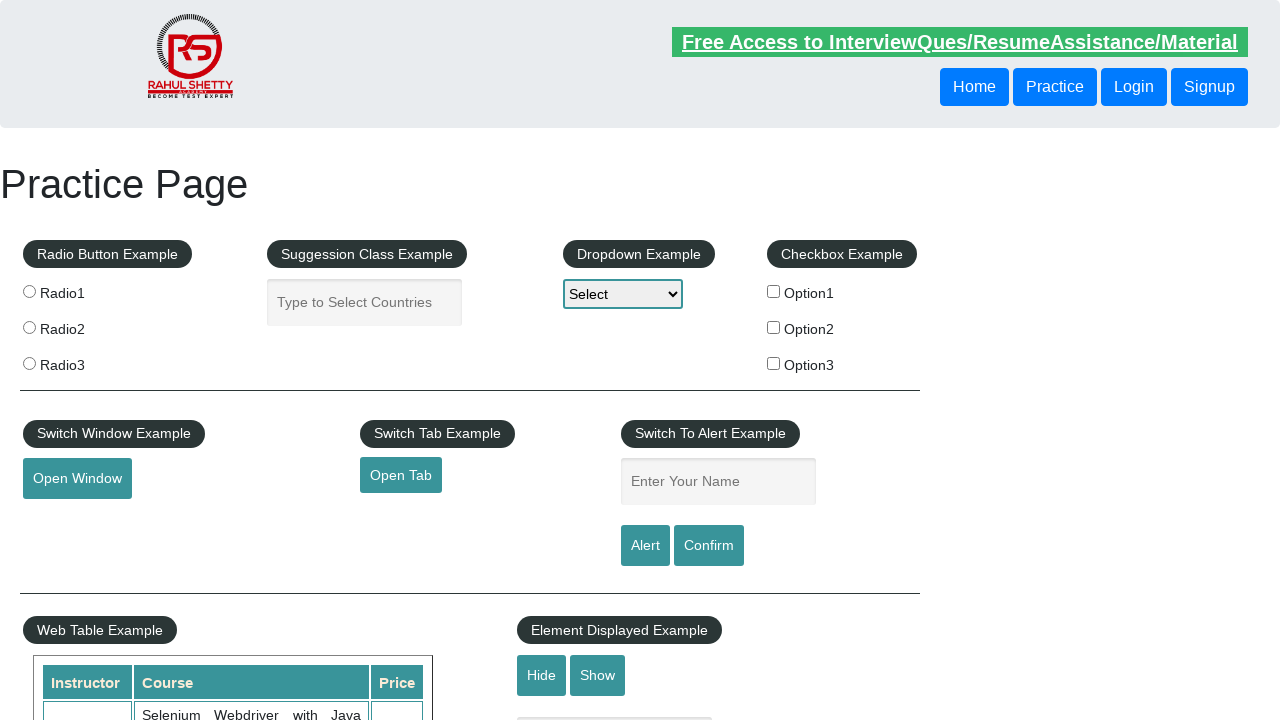

Located all checkbox elements on the page
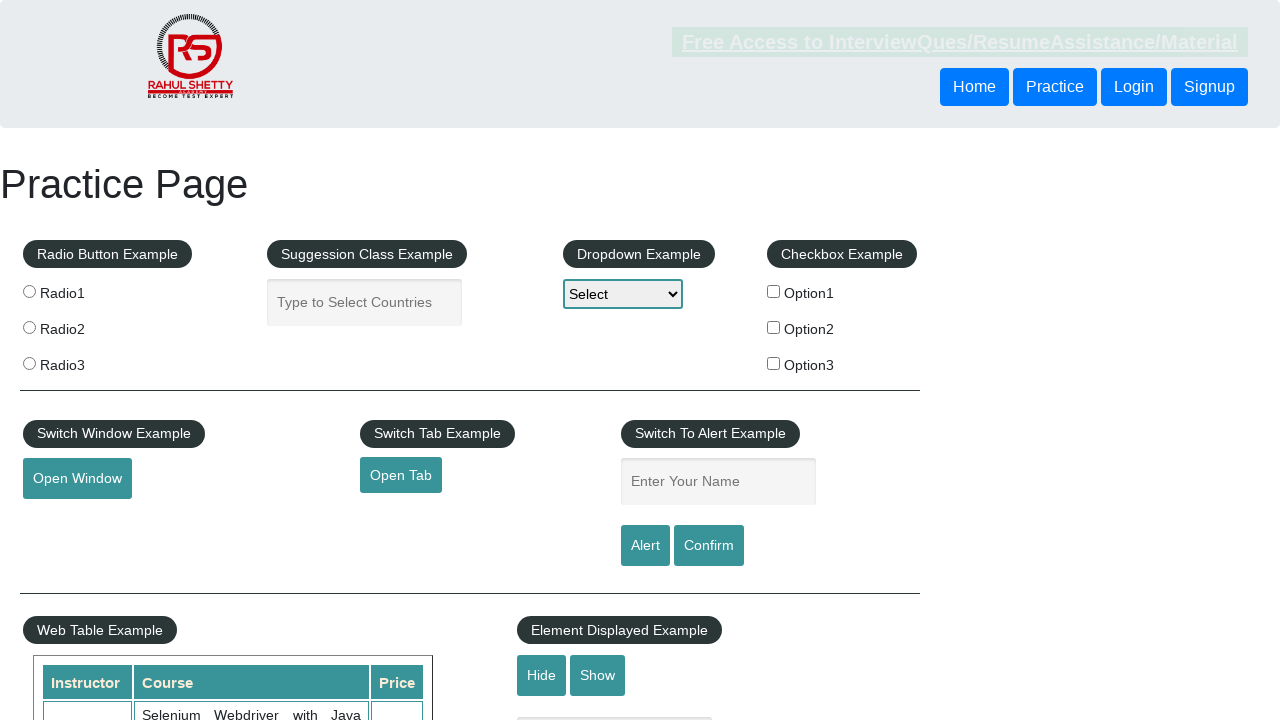

Clicked checkbox with value 'option1' at (774, 291) on xpath=//input[@type='checkbox'] >> nth=0
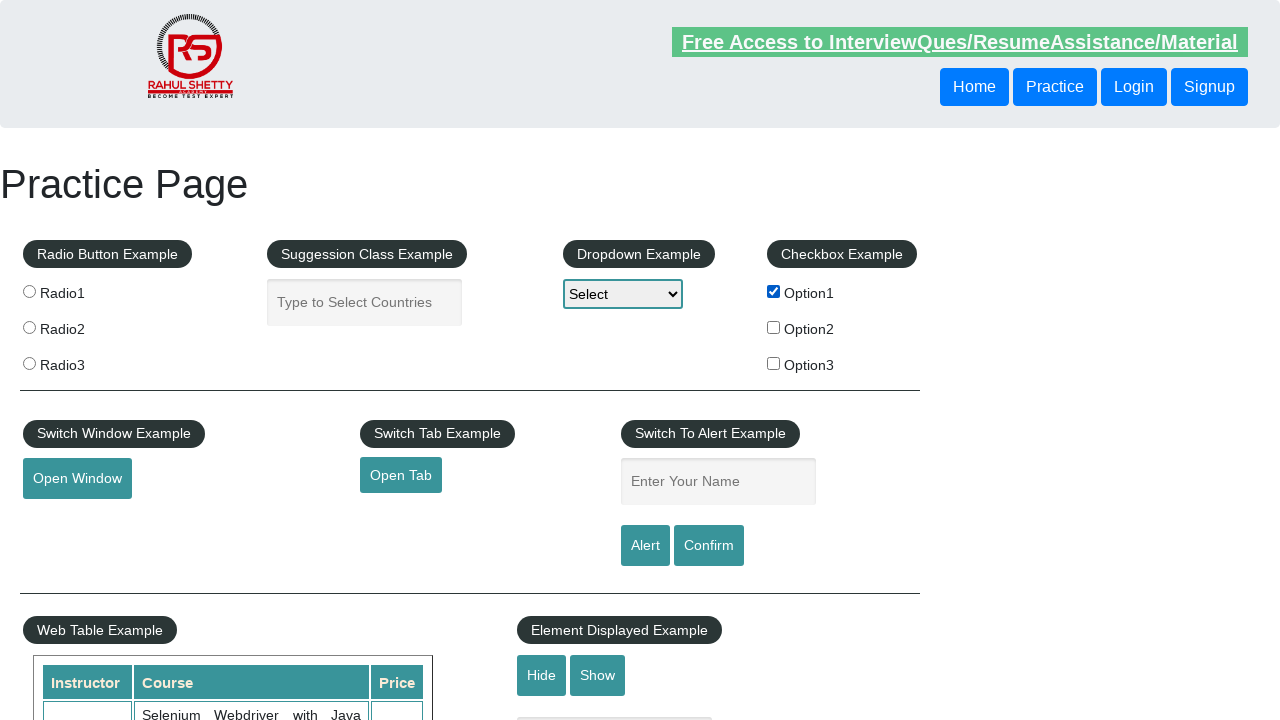

Verified checkbox 'option1' is selected
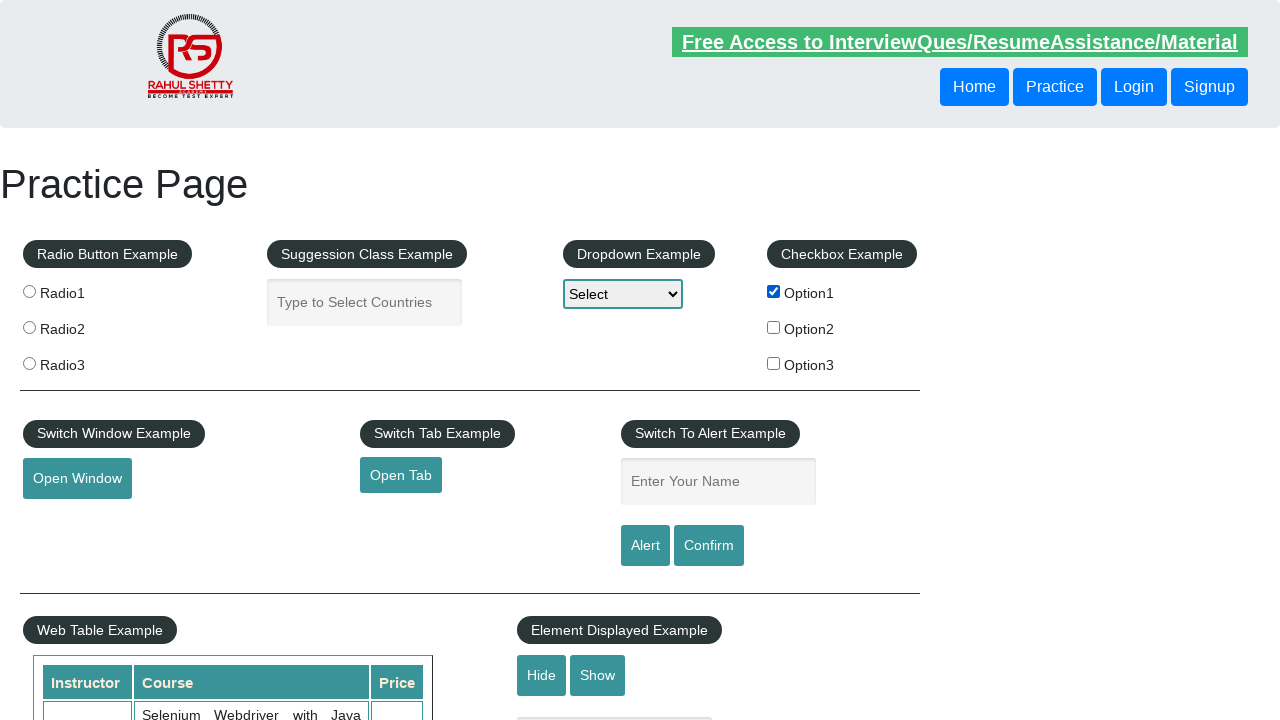

Located first radio button element
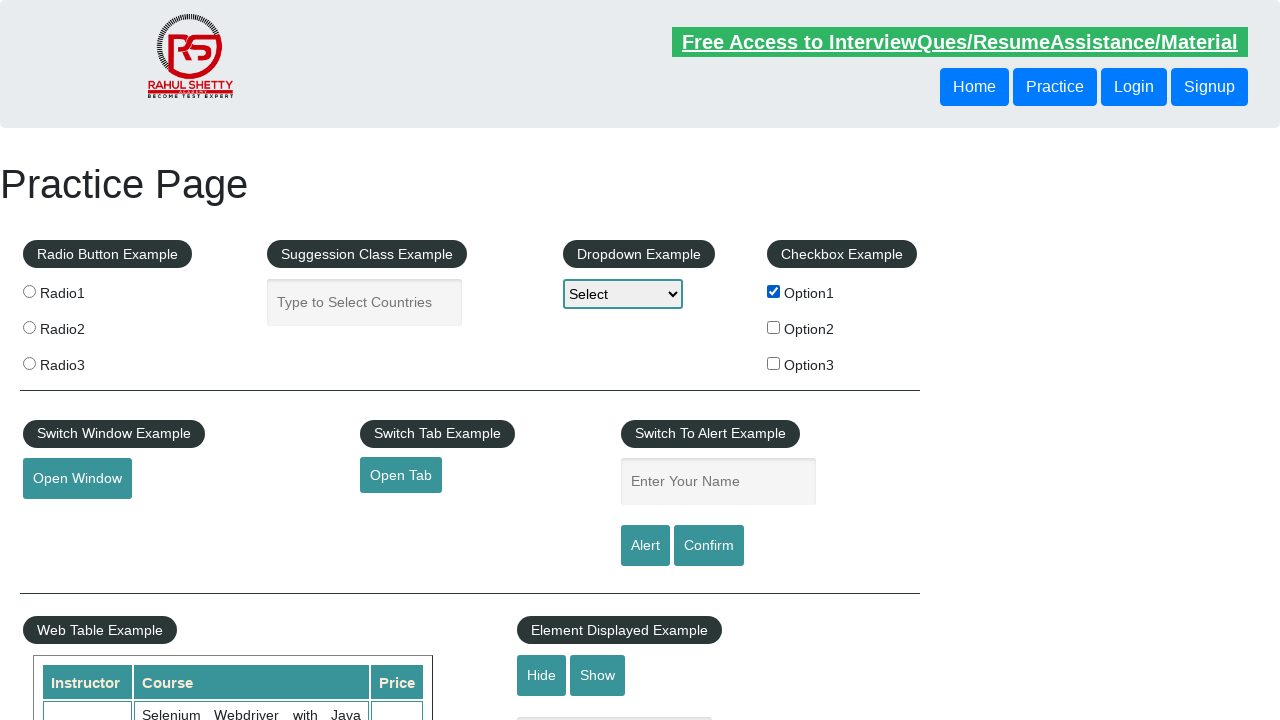

Clicked first radio button at (29, 291) on input[name='radioButton'] >> nth=0
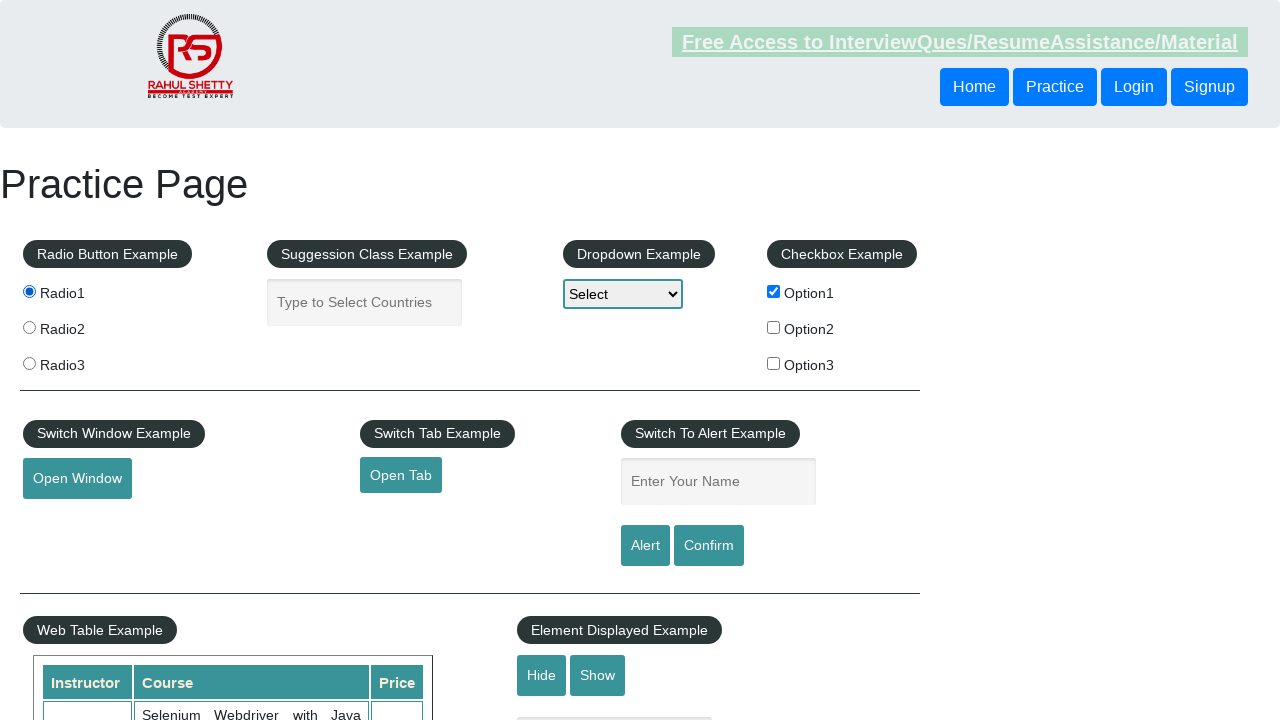

Verified first radio button is selected
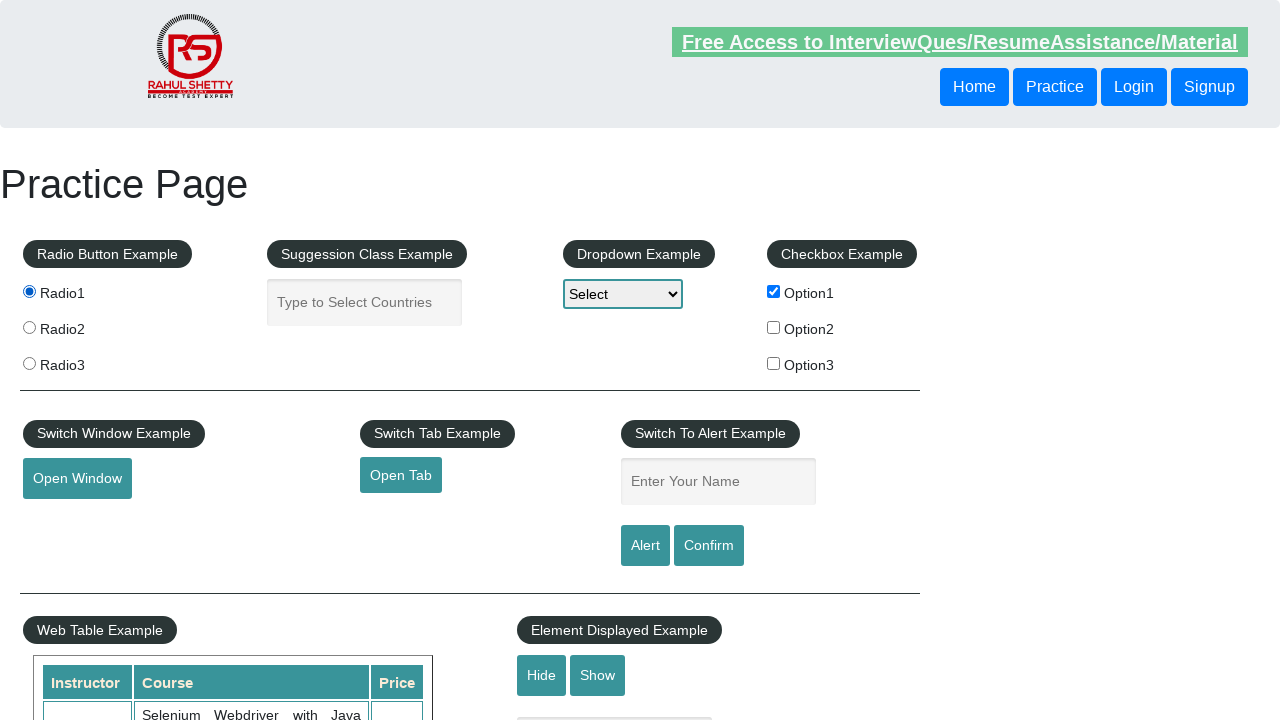

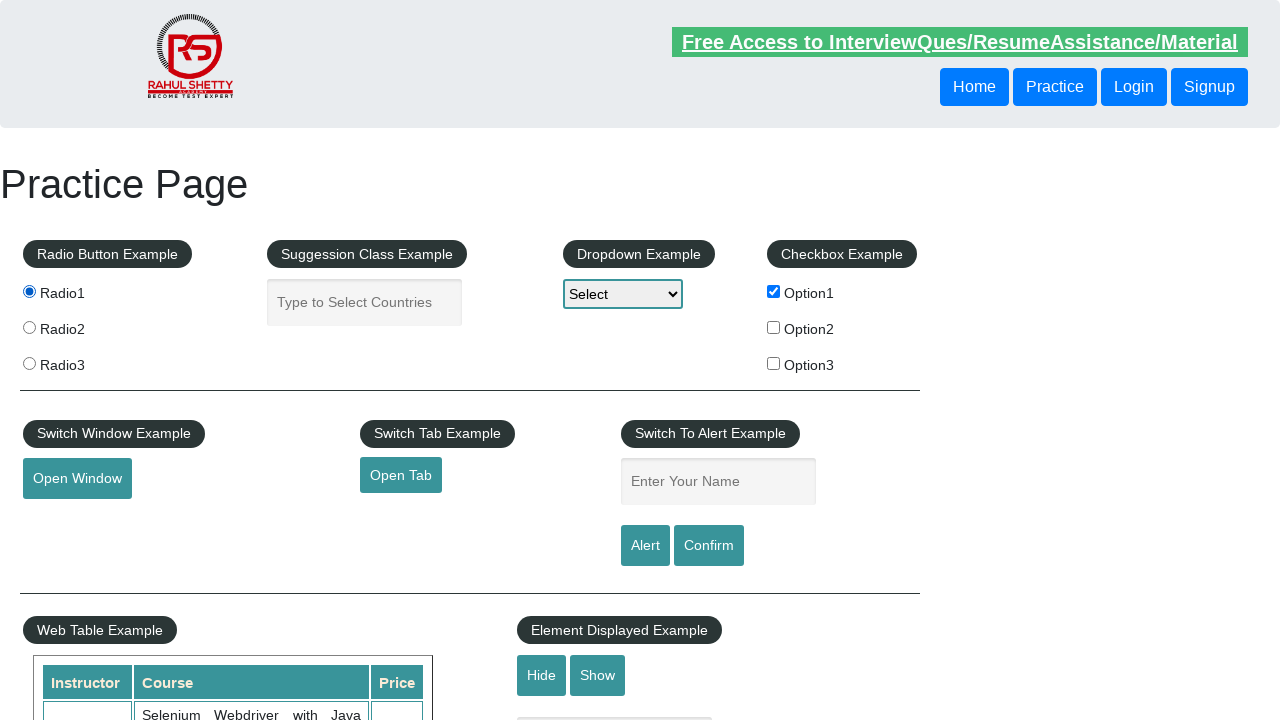